Navigates to Hacker News homepage and clicks the "More" link to load additional stories on the next page

Starting URL: https://news.ycombinator.com/

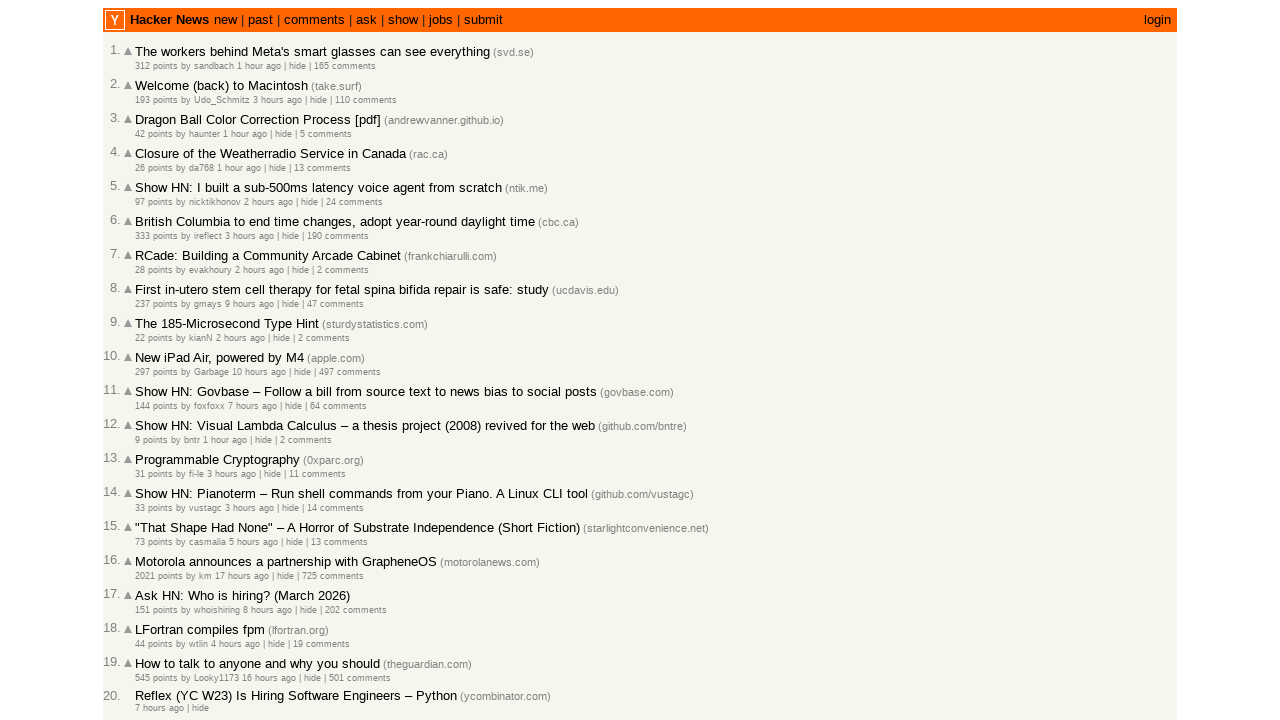

Waited for Hacker News homepage to load and 'More' link to appear
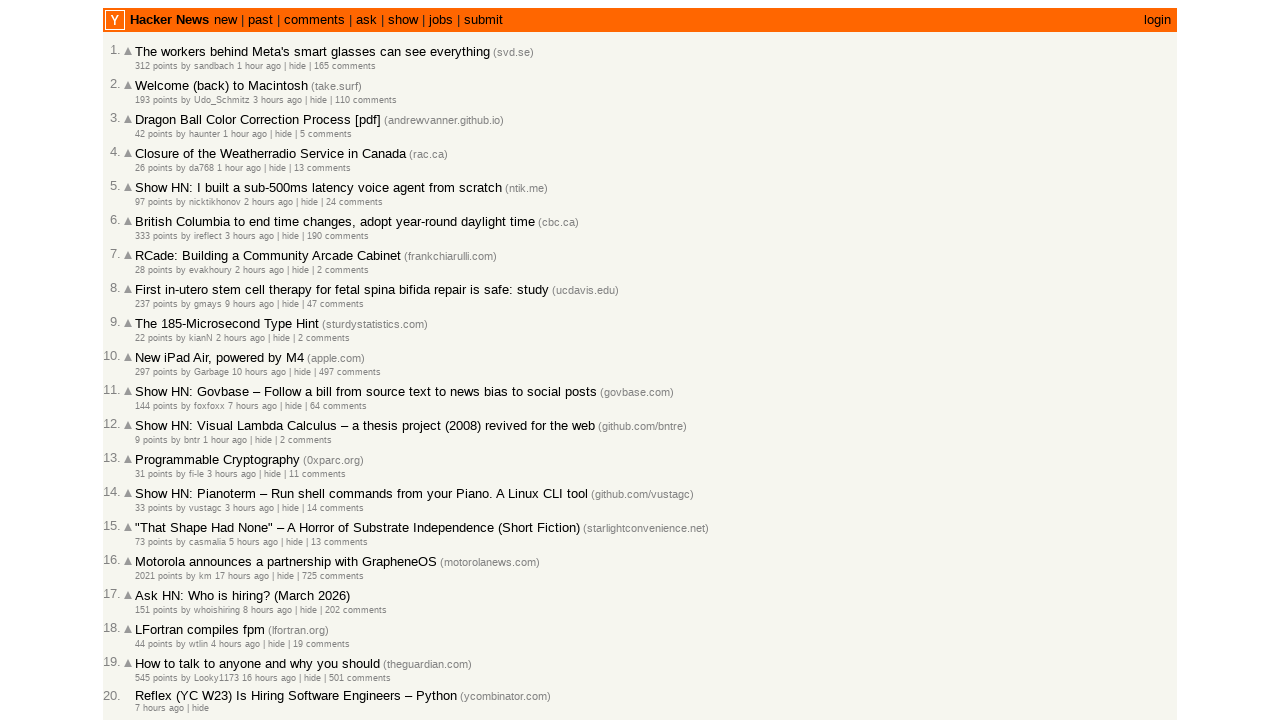

Clicked the 'More' link to load additional stories at (149, 616) on .morelink
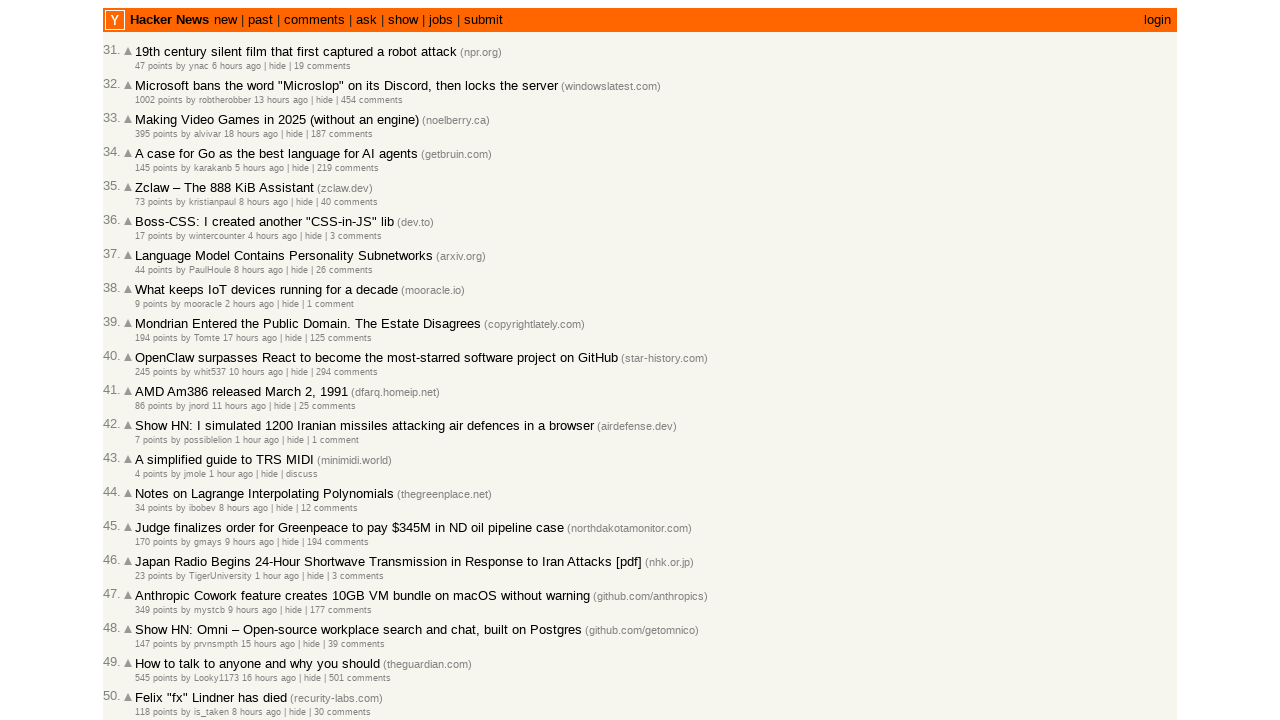

Waited for next page of stories to load
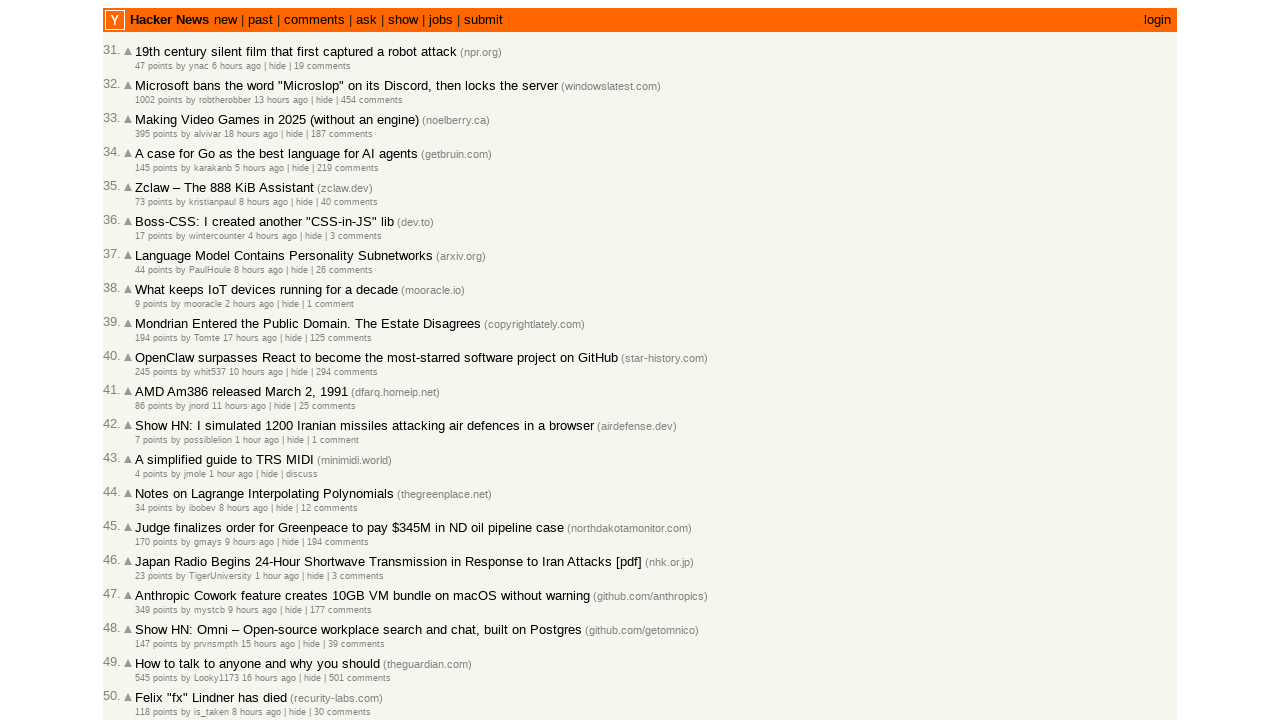

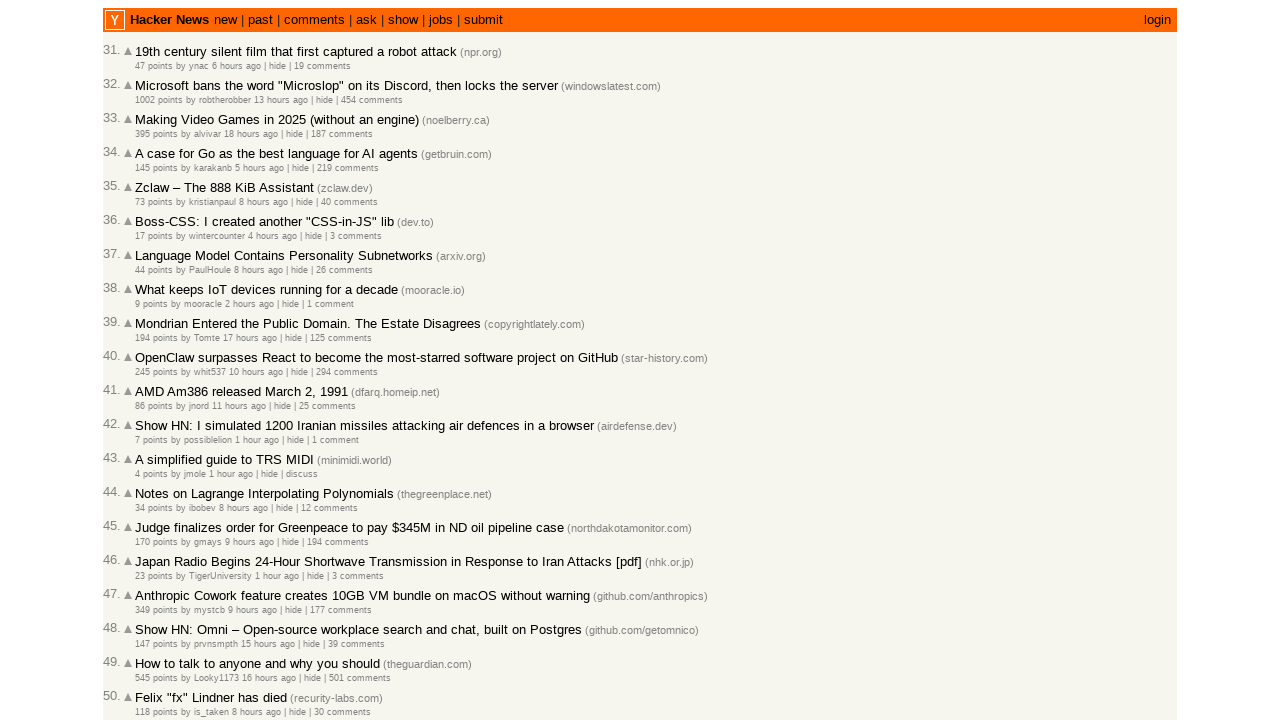